Navigates to Rahul Shetty Academy website and verifies the page loads by checking the title

Starting URL: https://rahulshettyacademy.com

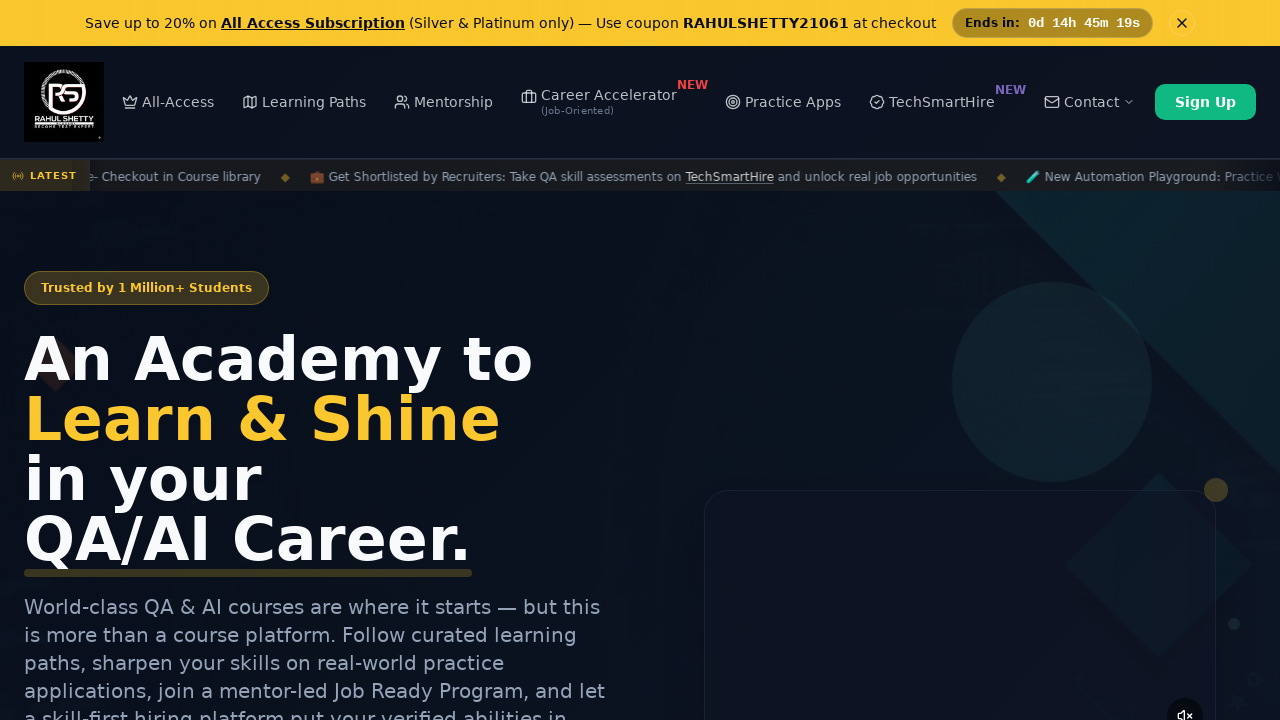

Waited for page to reach domcontentloaded state
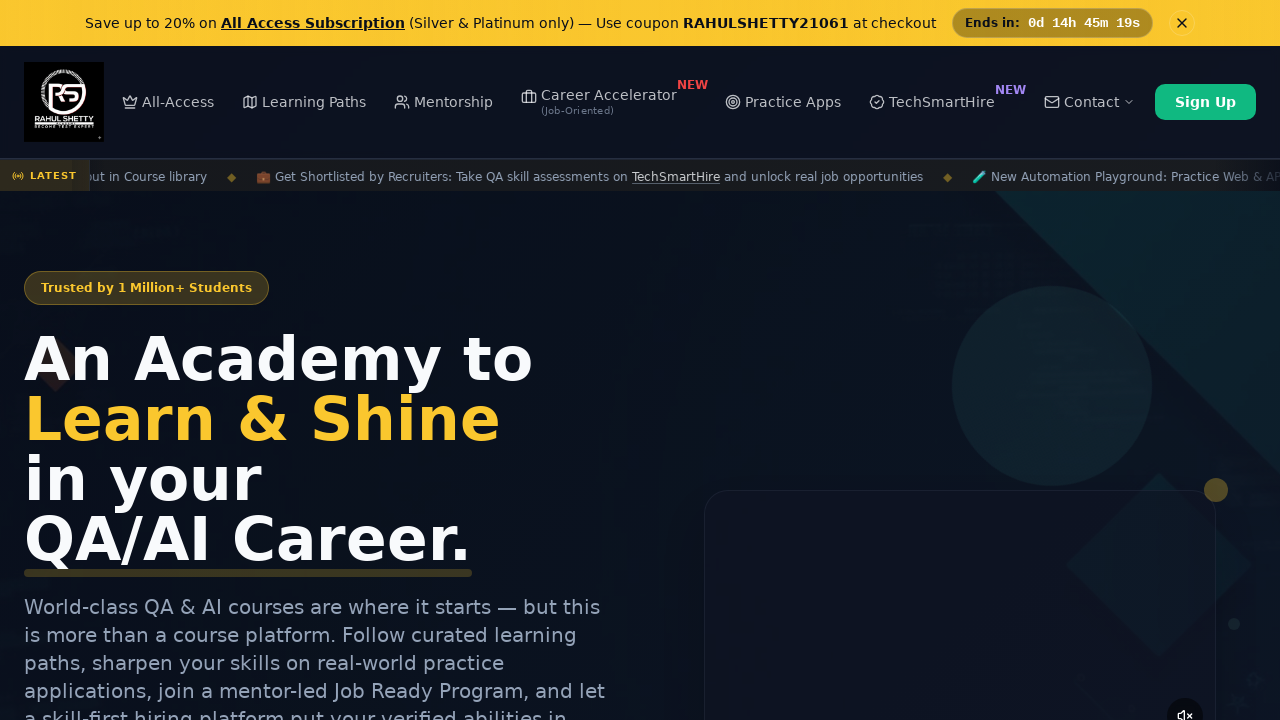

Retrieved page title
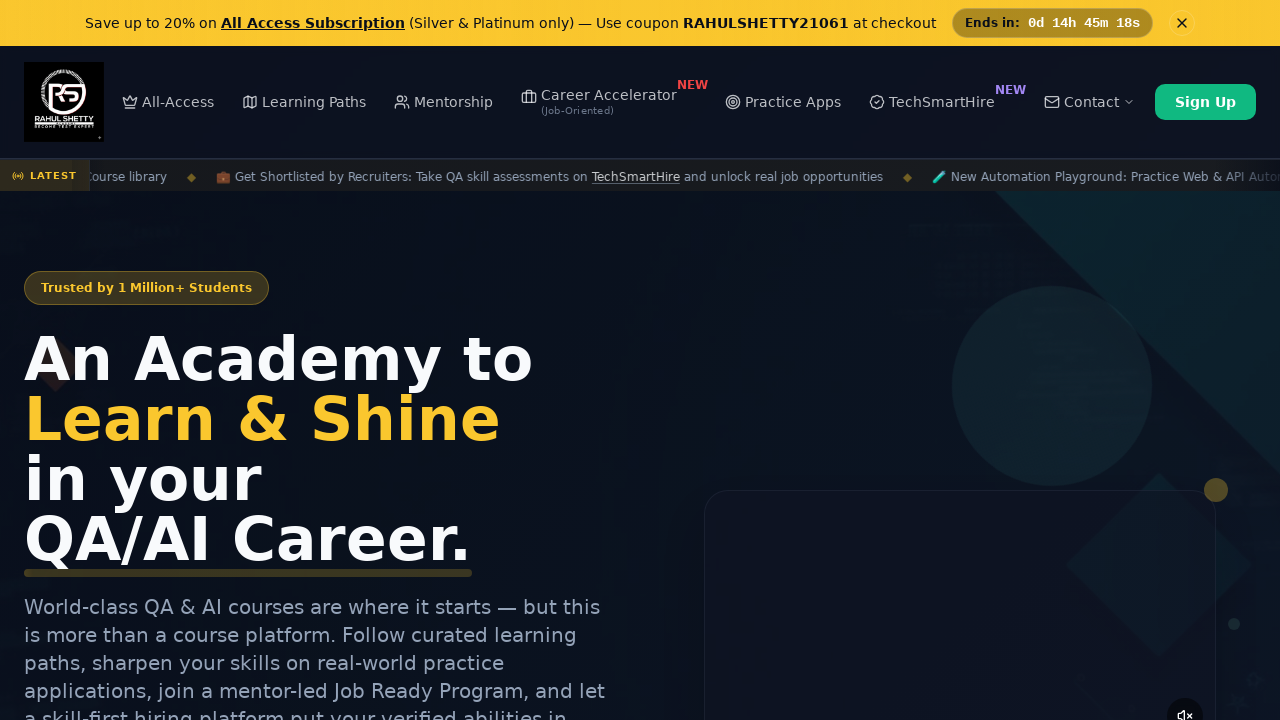

Verified page title is not empty - assertion passed
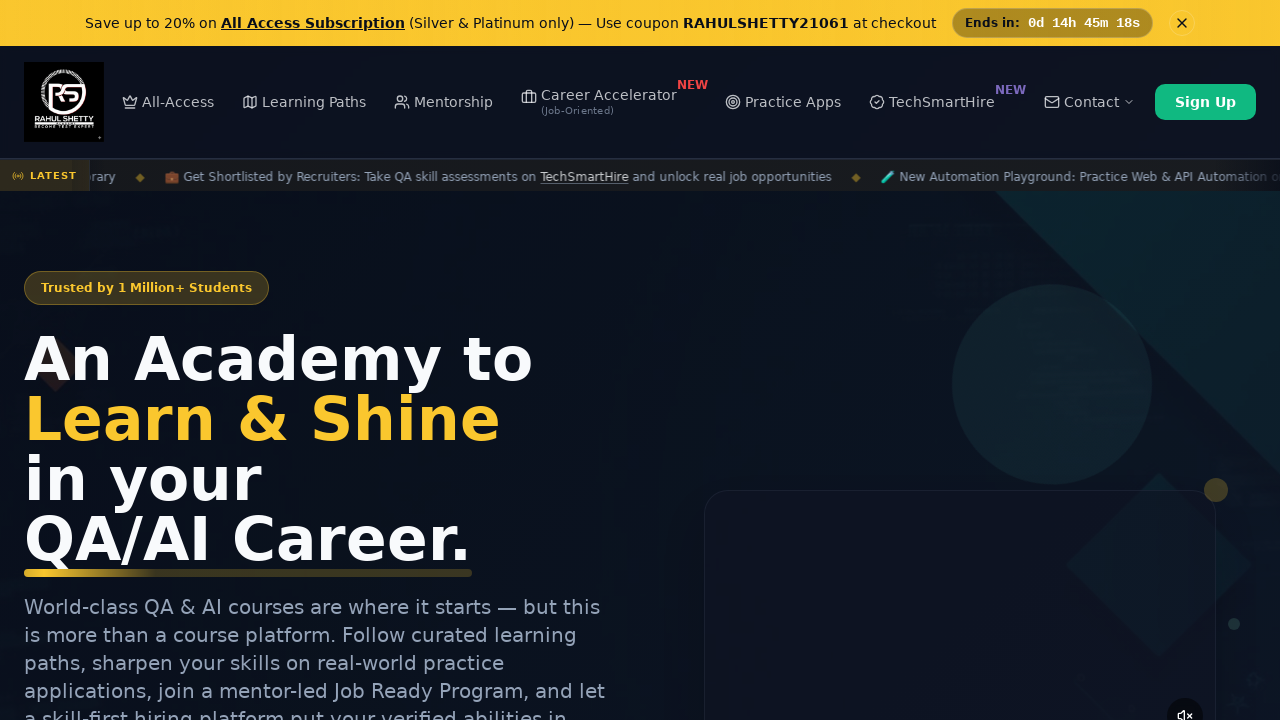

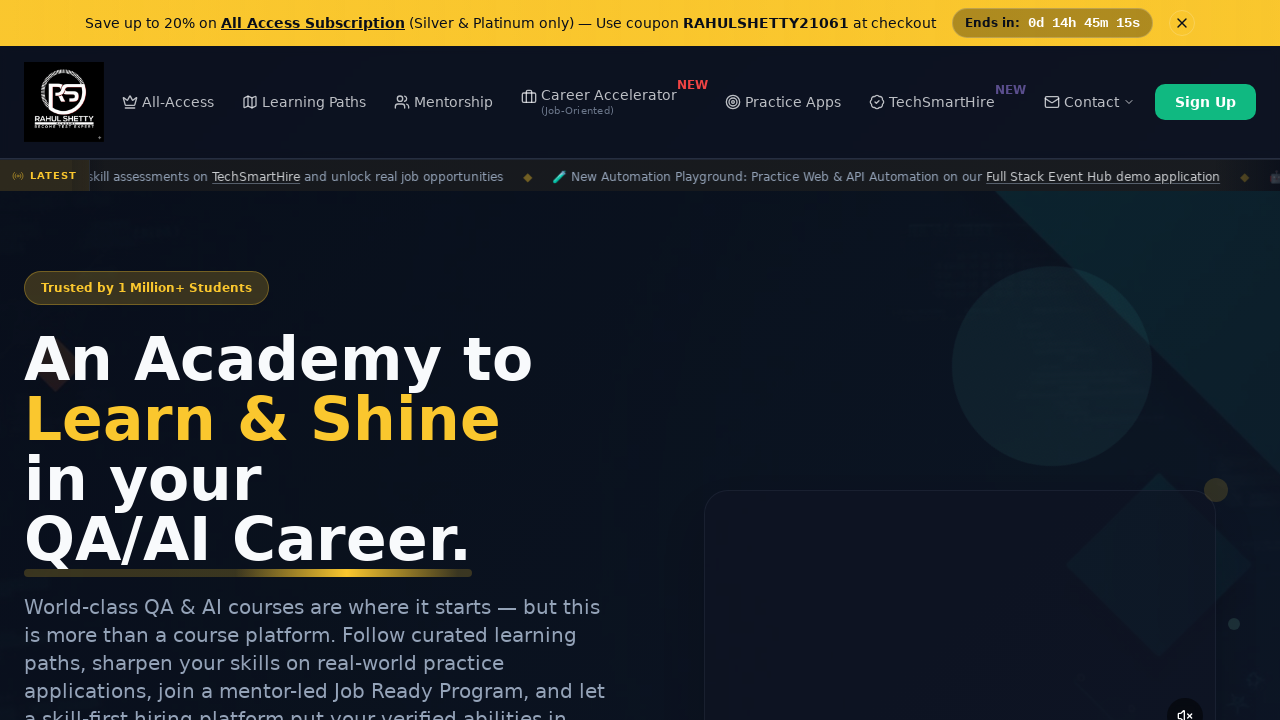